Tests filtering to show only active (incomplete) todo items

Starting URL: https://demo.playwright.dev/todomvc

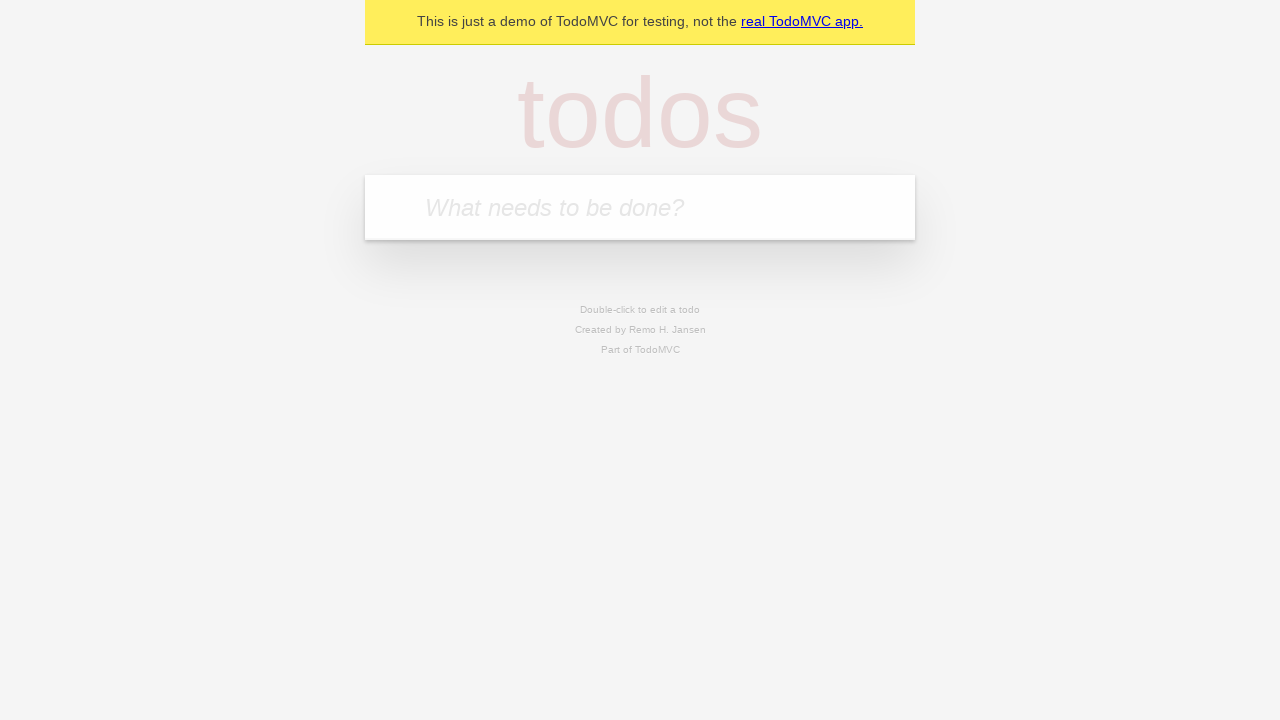

Filled todo input with 'buy some cheese' on internal:attr=[placeholder="What needs to be done?"i]
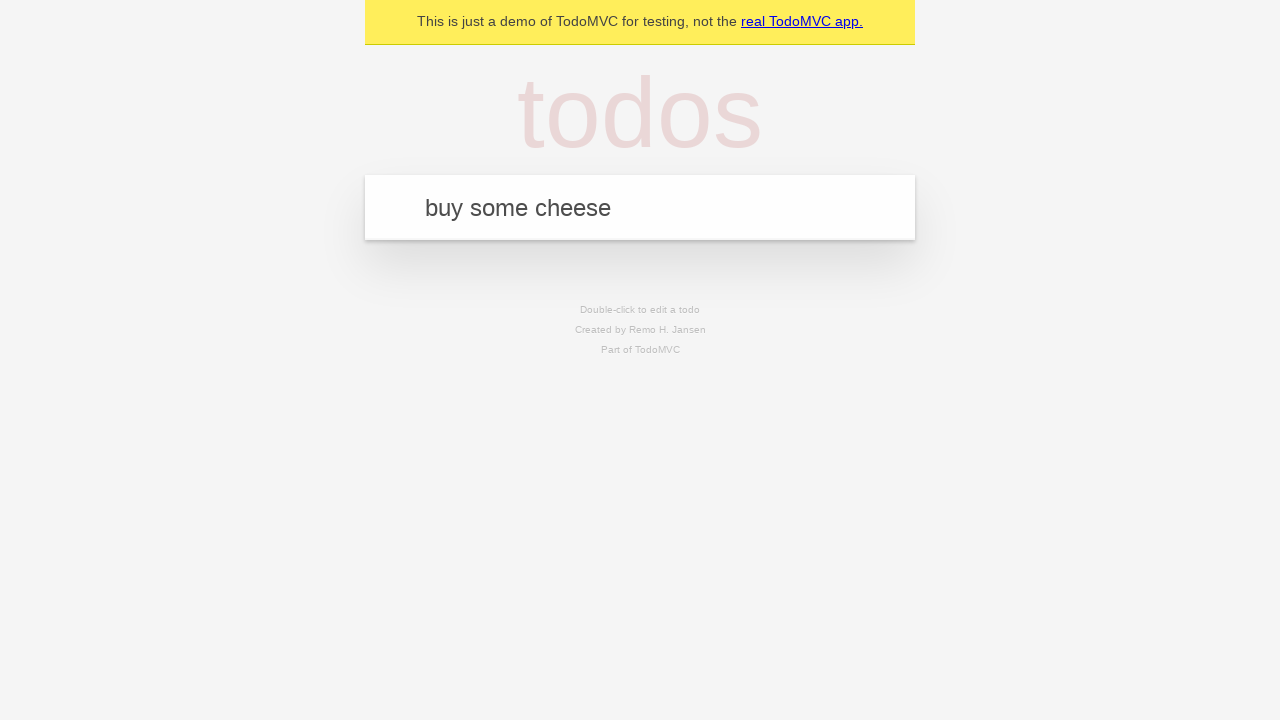

Pressed Enter to create first todo item on internal:attr=[placeholder="What needs to be done?"i]
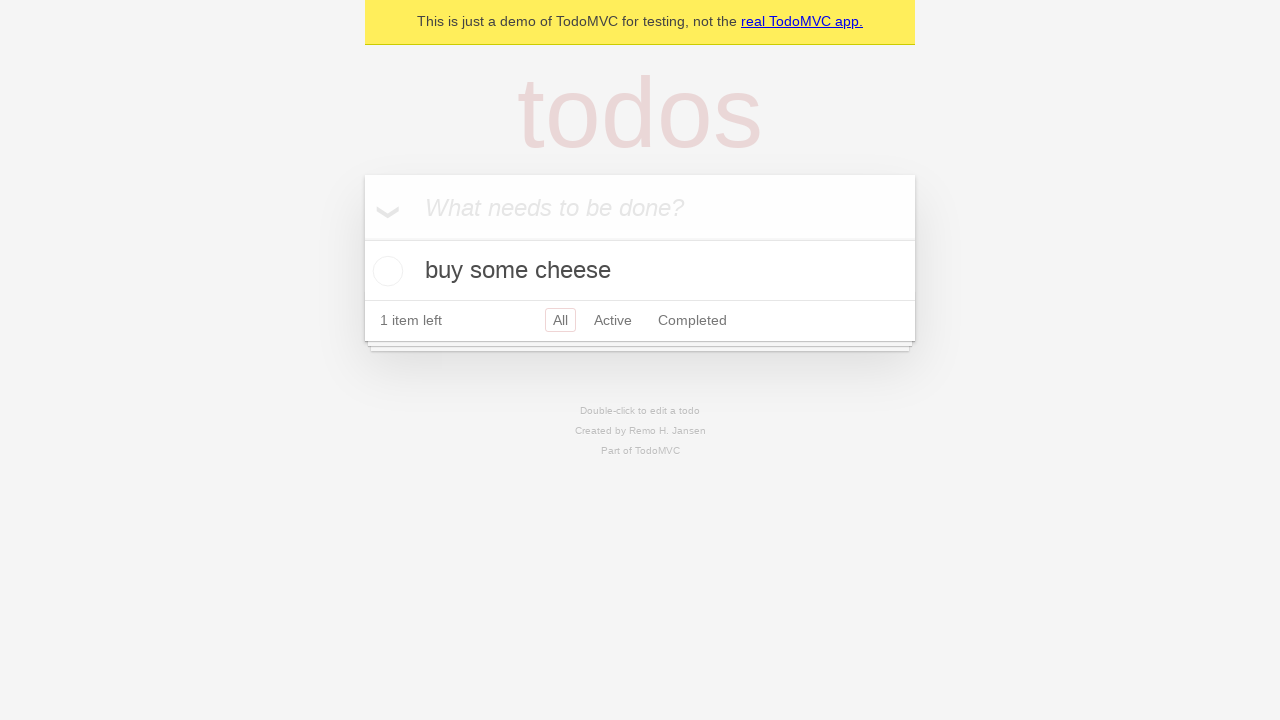

Filled todo input with 'feed the cat' on internal:attr=[placeholder="What needs to be done?"i]
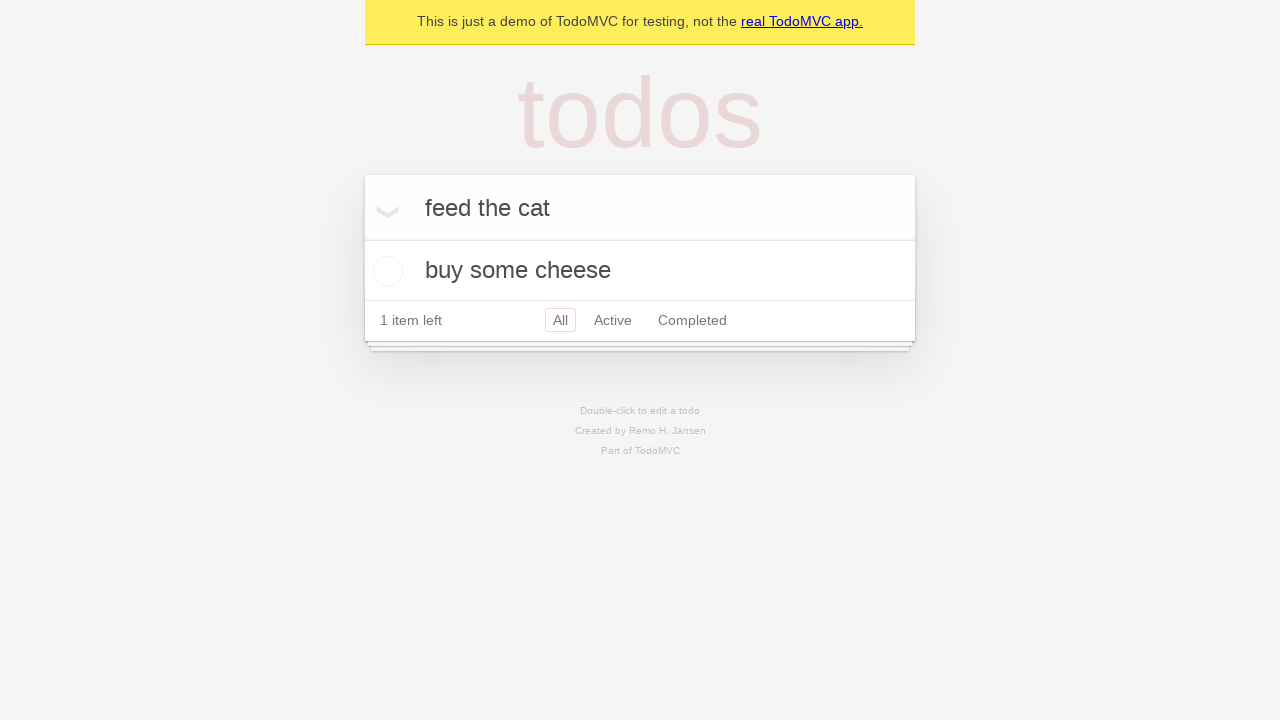

Pressed Enter to create second todo item on internal:attr=[placeholder="What needs to be done?"i]
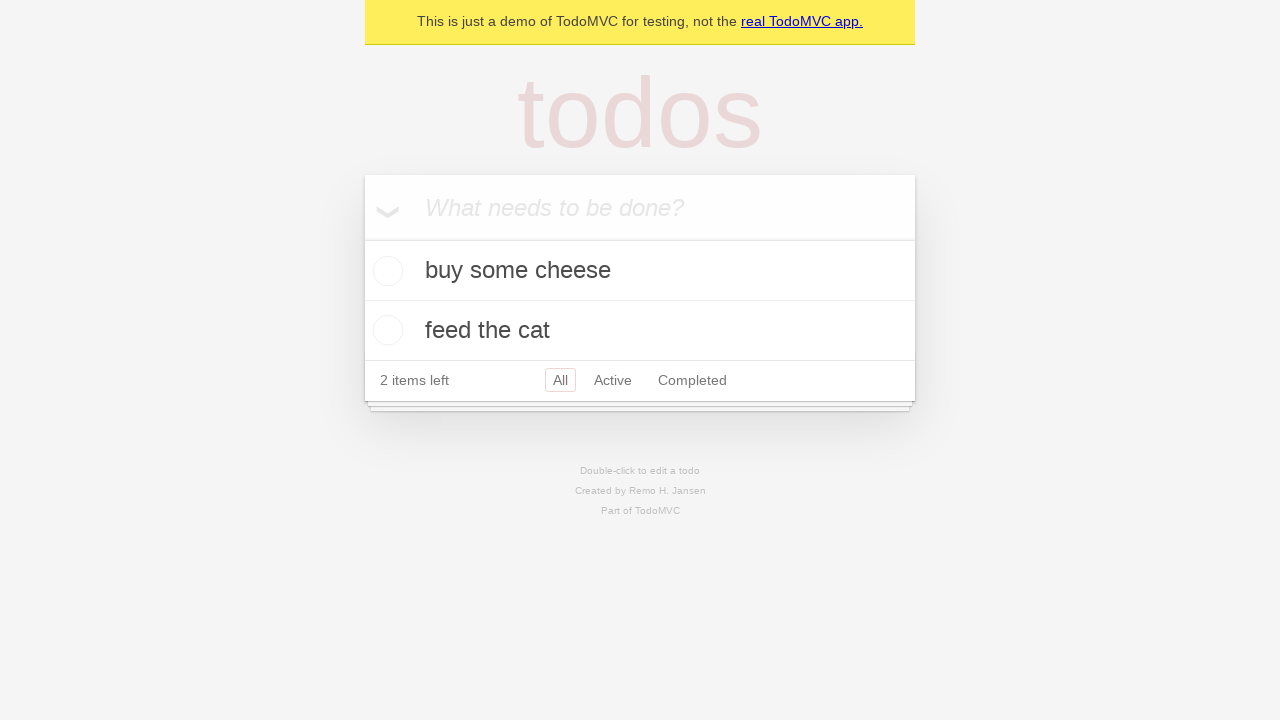

Filled todo input with 'book a doctors appointment' on internal:attr=[placeholder="What needs to be done?"i]
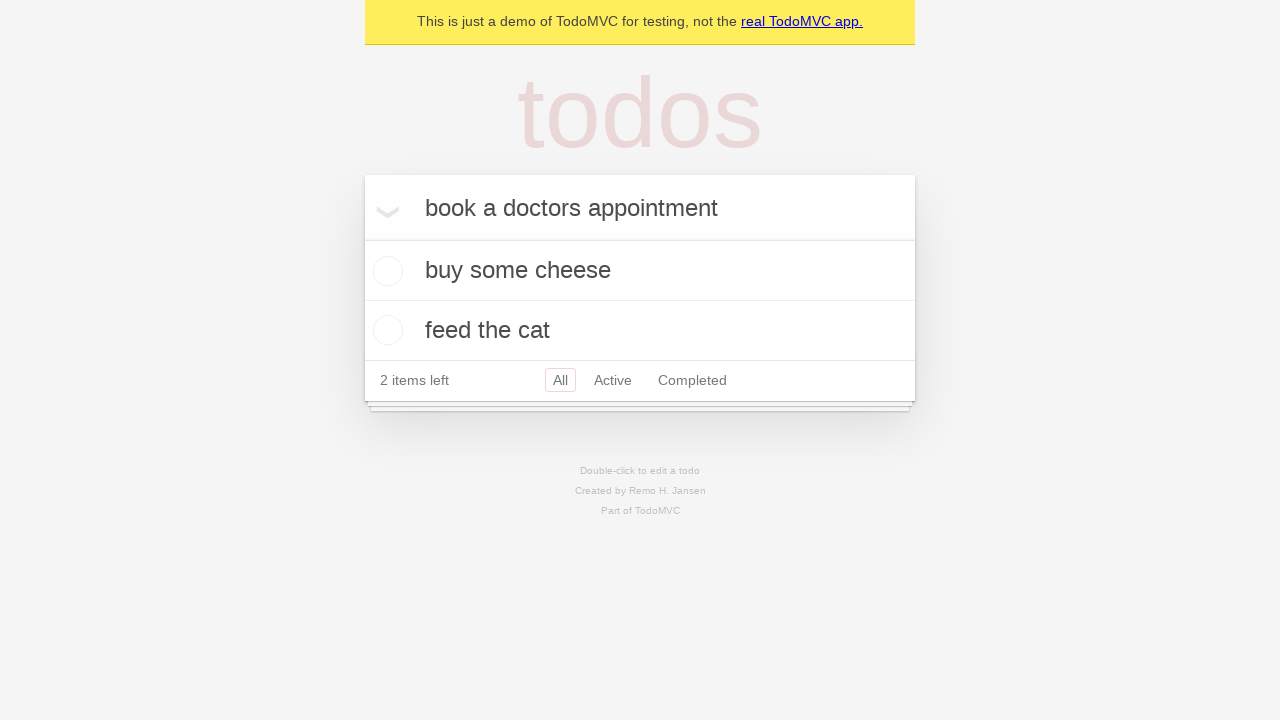

Pressed Enter to create third todo item on internal:attr=[placeholder="What needs to be done?"i]
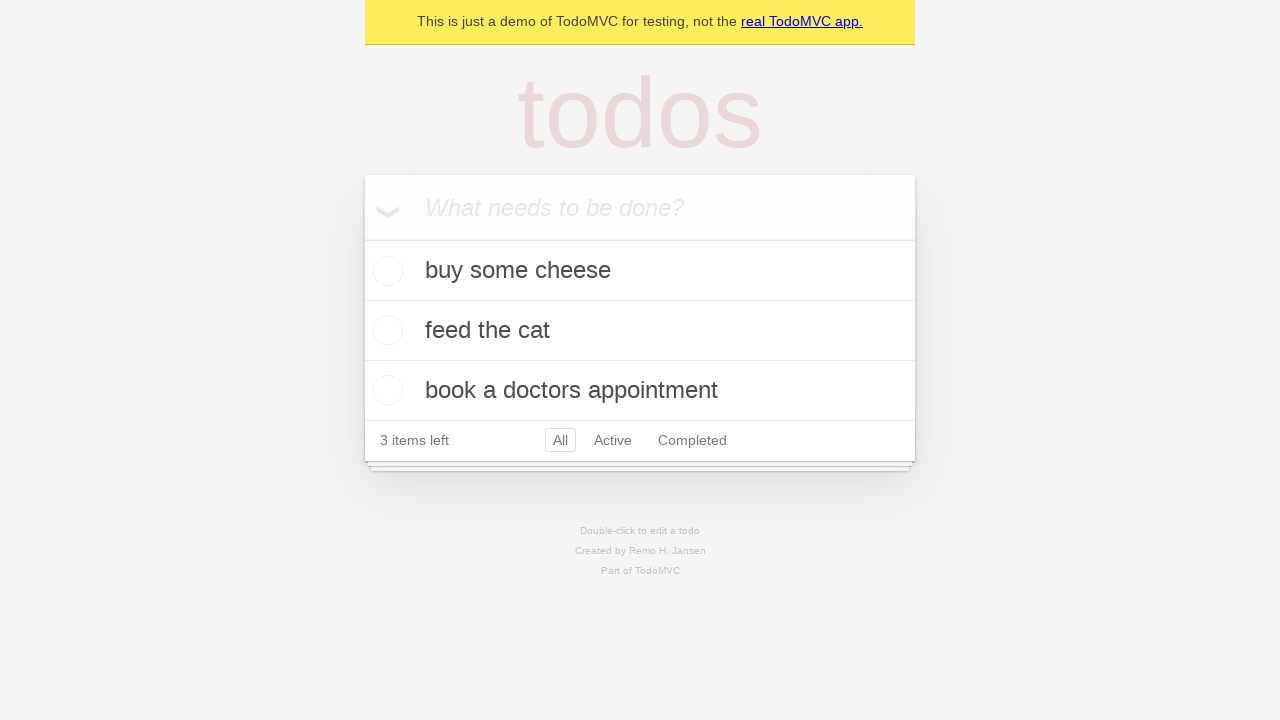

Checked the second todo item ('feed the cat') to mark it as complete at (385, 330) on internal:testid=[data-testid="todo-item"s] >> nth=1 >> internal:role=checkbox
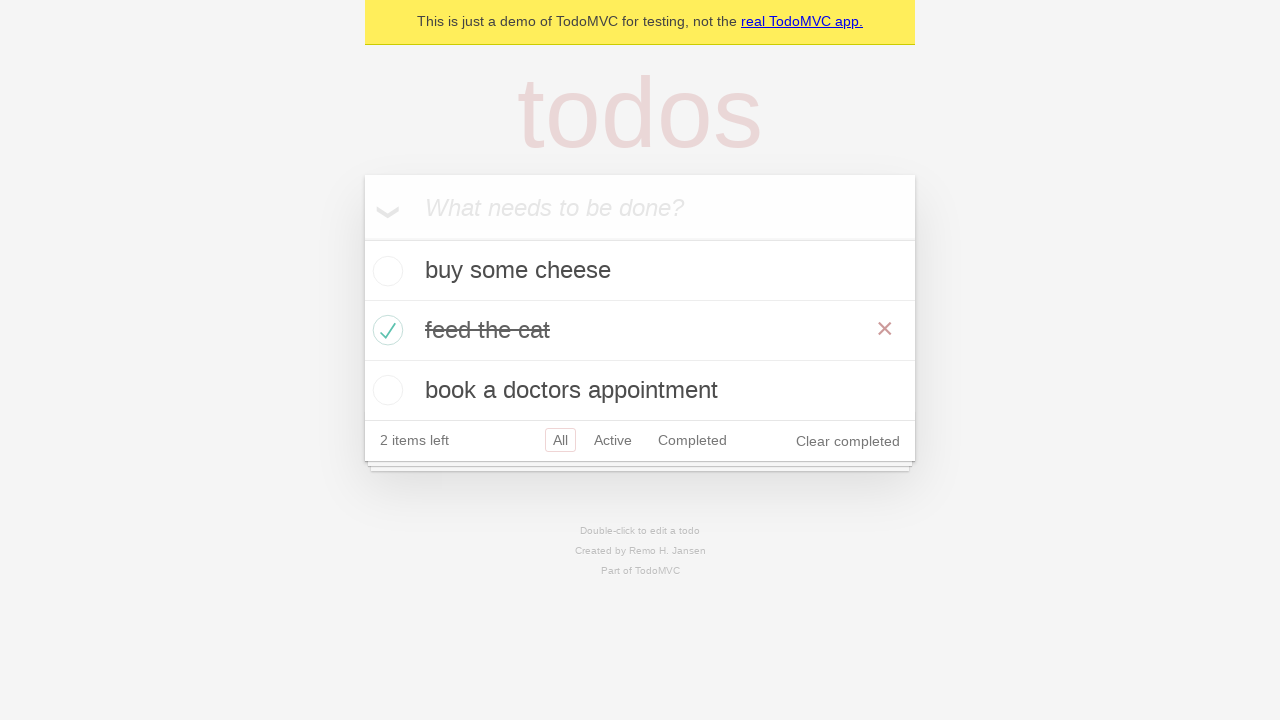

Clicked the Active filter to display only incomplete items at (613, 440) on internal:role=link[name="Active"i]
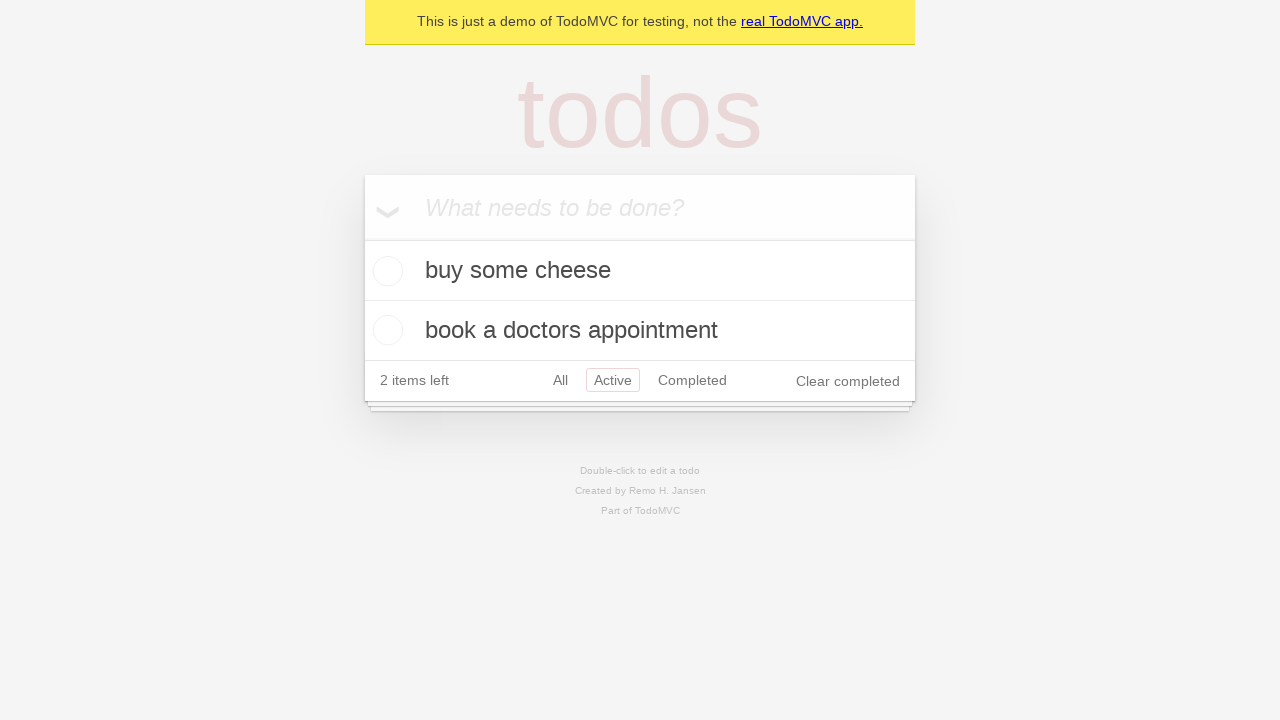

Waited for filtered todo items to load
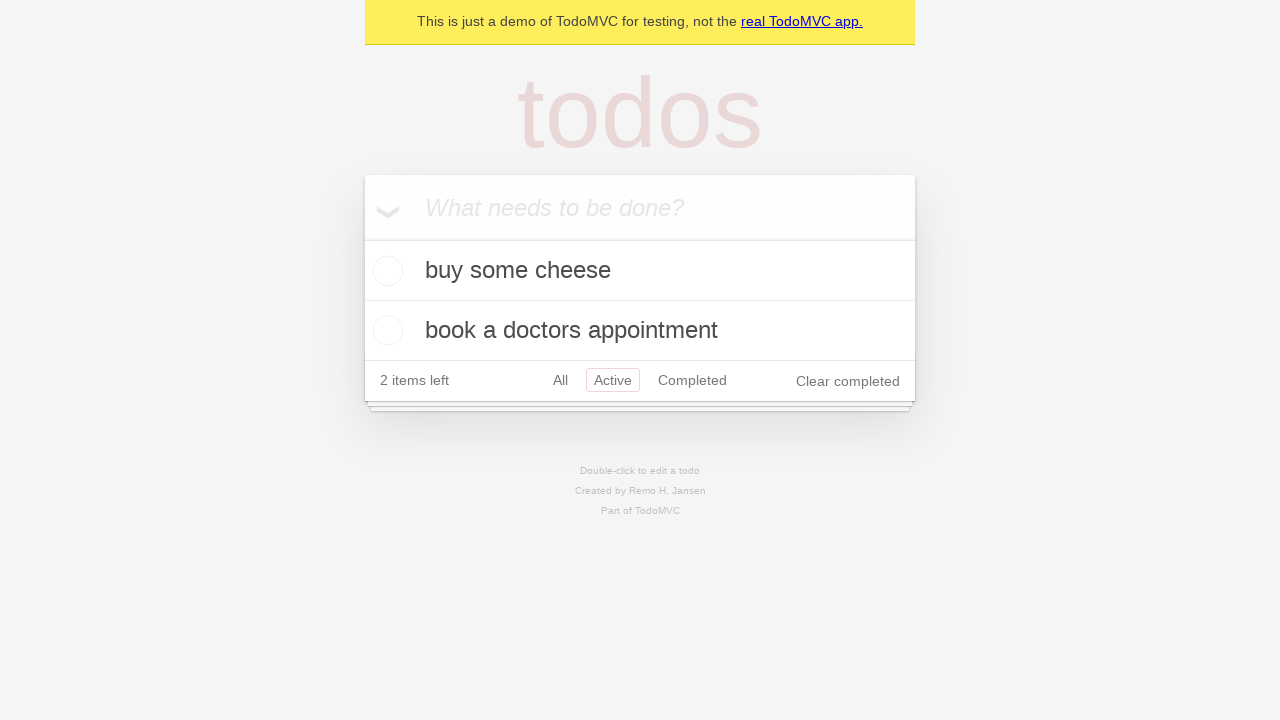

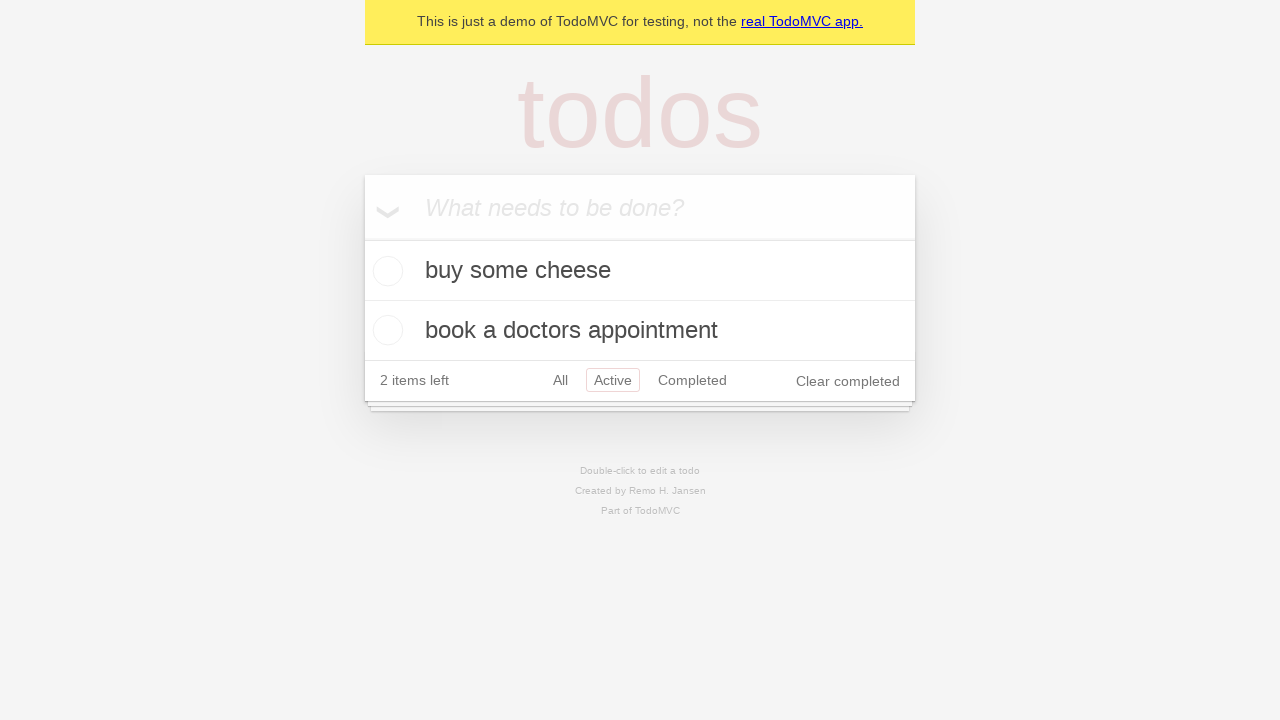